Tests navigation from login page to registration page by clicking the register link and verifying the URL changes to the registration page.

Starting URL: http://training.skillo-bg.com:4200/users/login

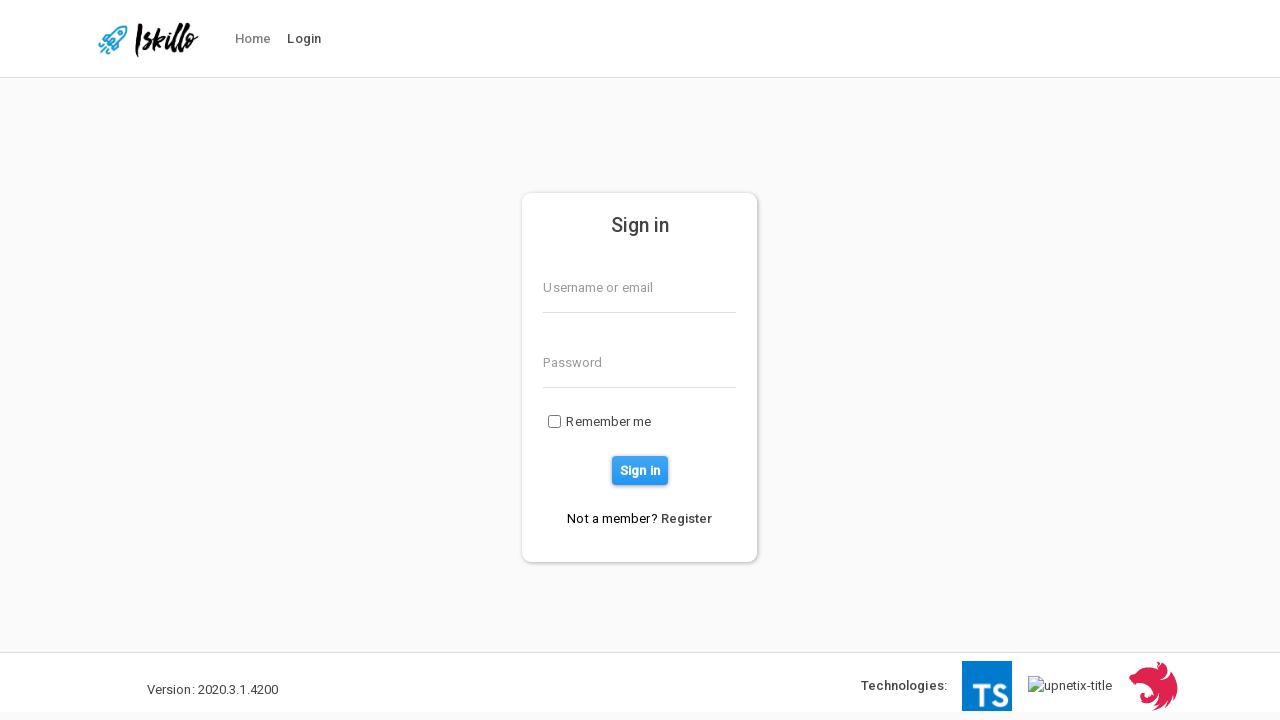

Waited for login page to load at http://training.skillo-bg.com:4200/users/login
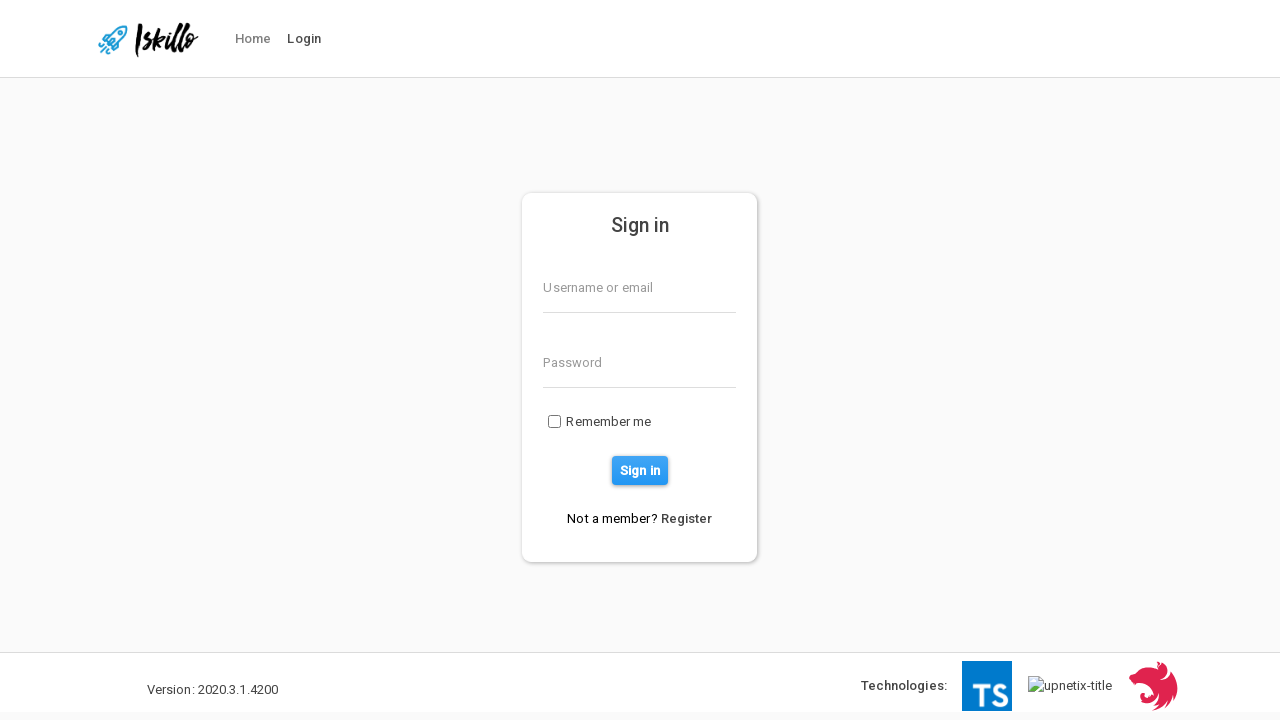

Clicked login nav link at (304, 39) on xpath=//*[@id='nav-link-login']
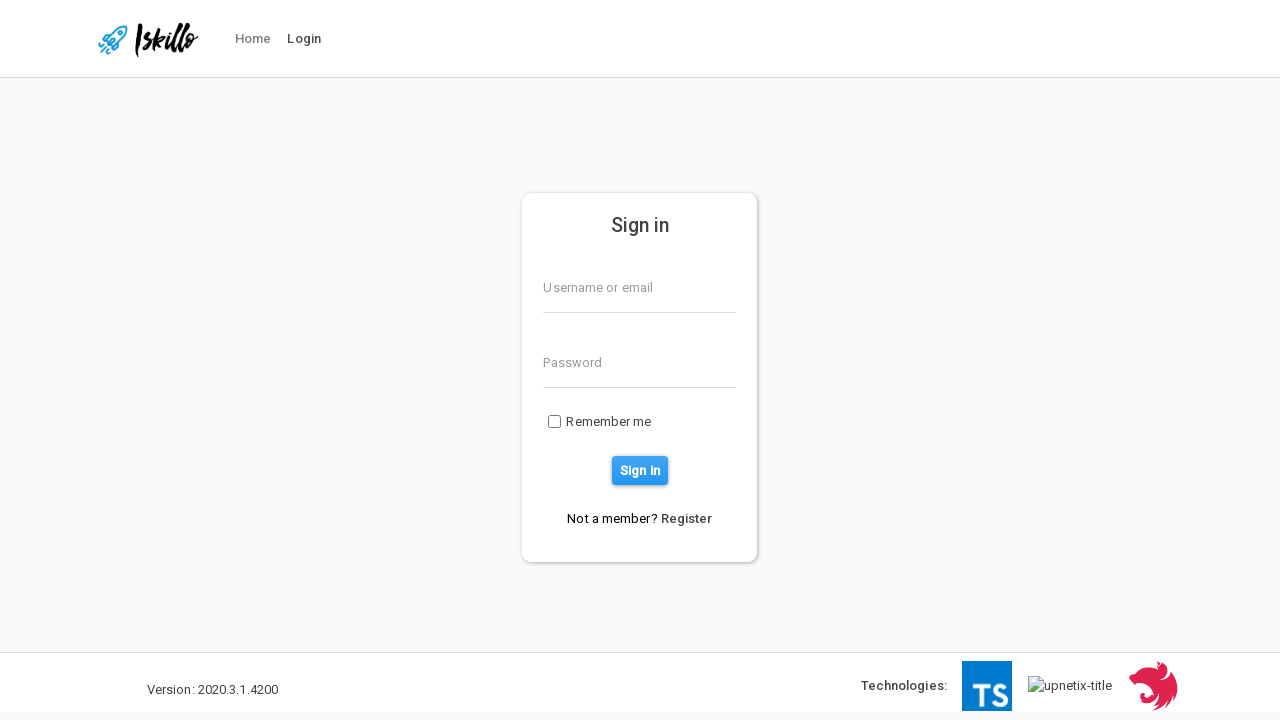

Clicked register link on login page at (687, 518) on xpath=/html/body/app-root/div[2]/app-login/div/div/form/p[2]/a
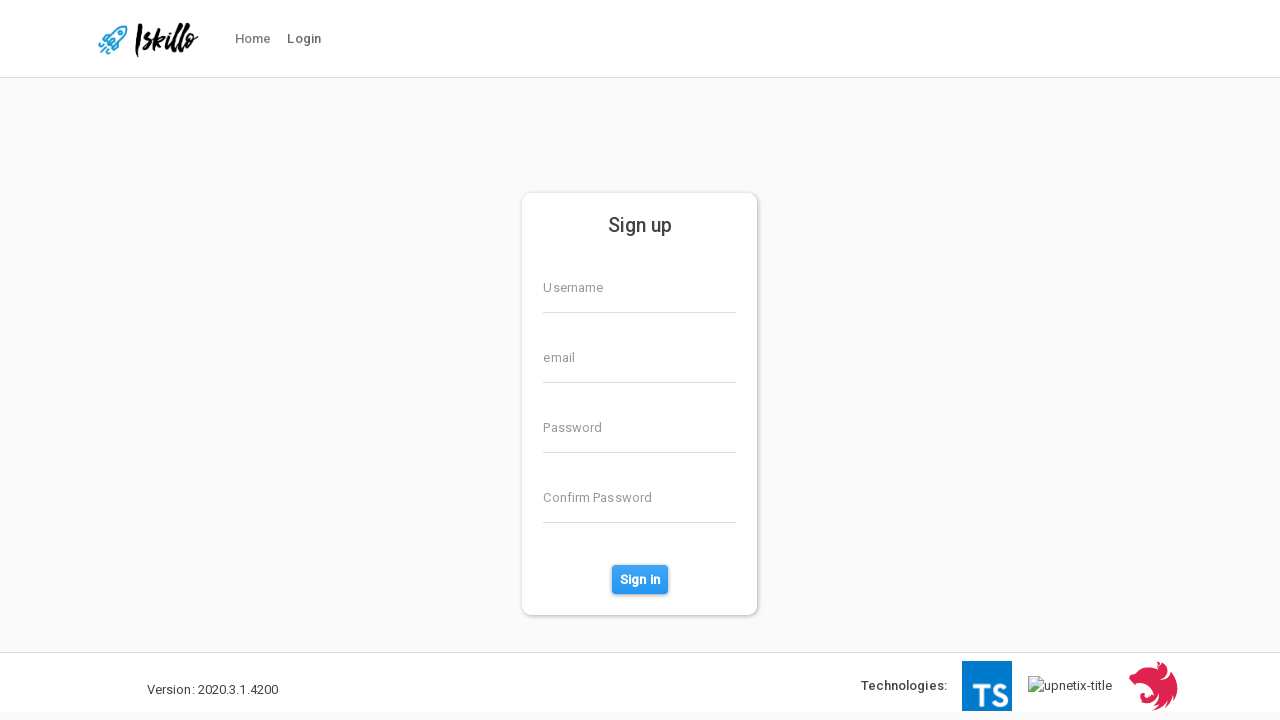

Waited for registration page to load at http://training.skillo-bg.com:4200/users/register
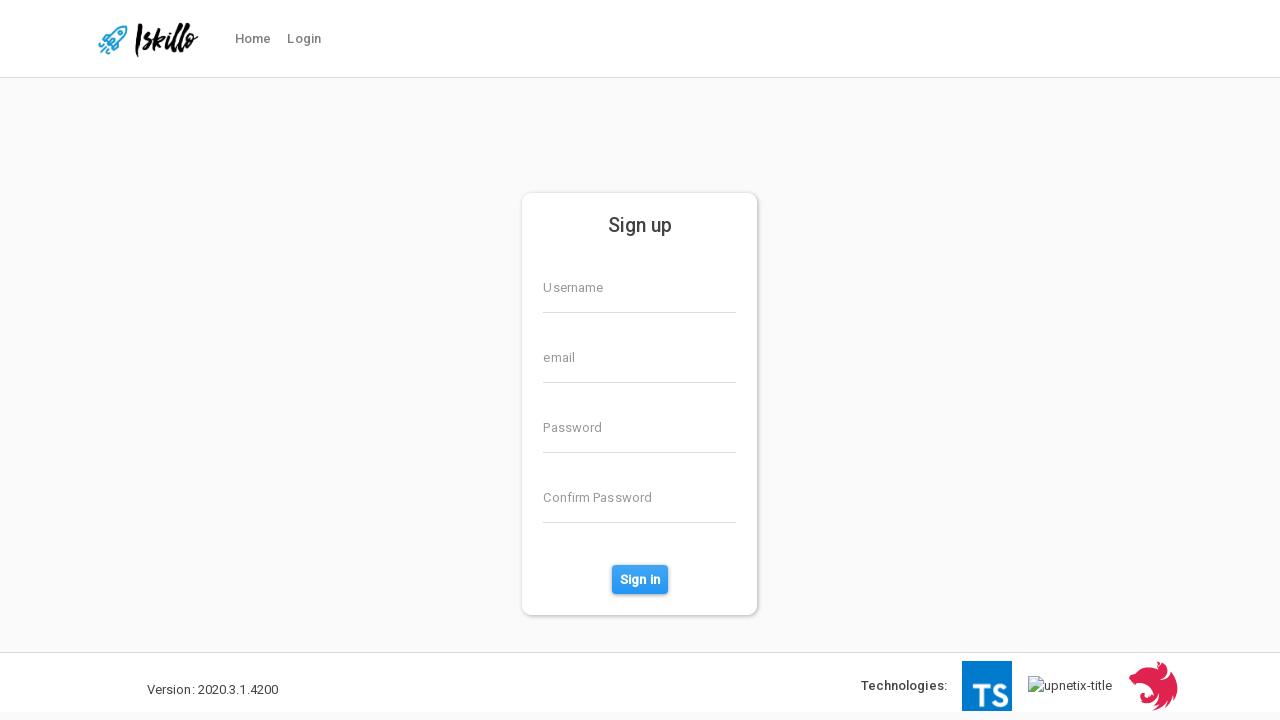

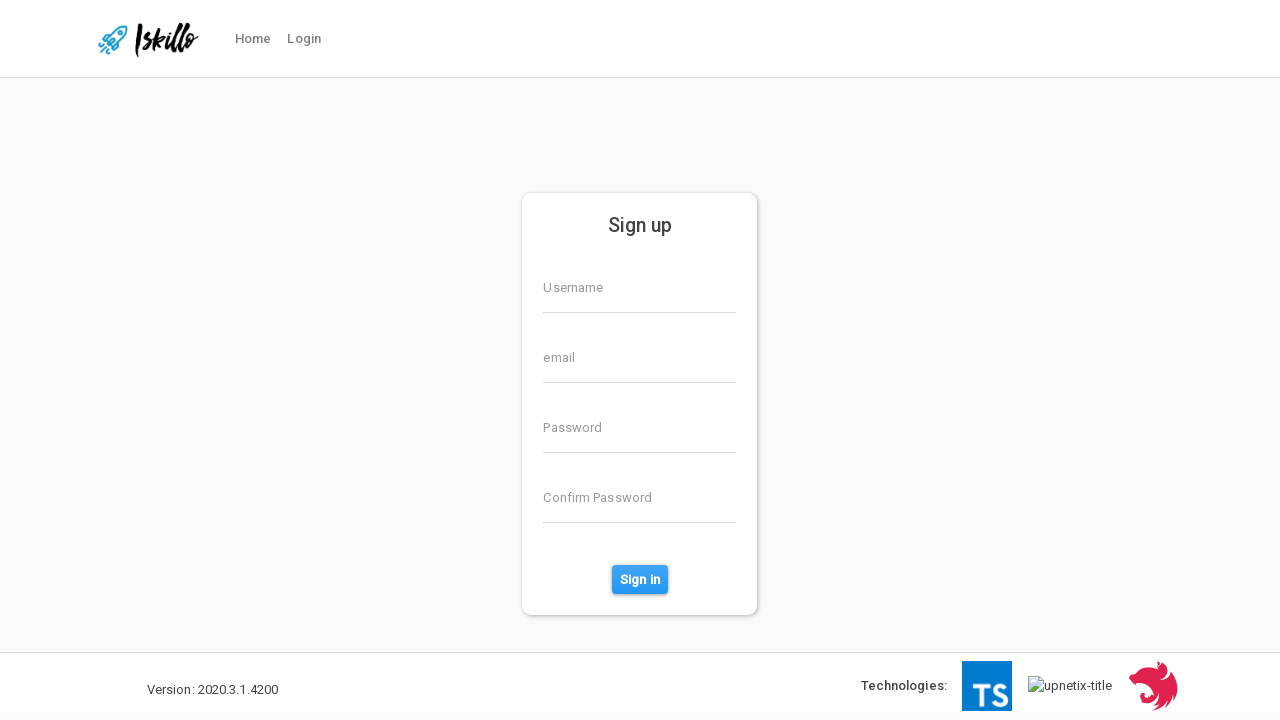